Tests explicit wait for loading icon invisibility by clicking start, waiting for loading to disappear, then checking Hello World text

Starting URL: http://the-internet.herokuapp.com/dynamic_loading/2

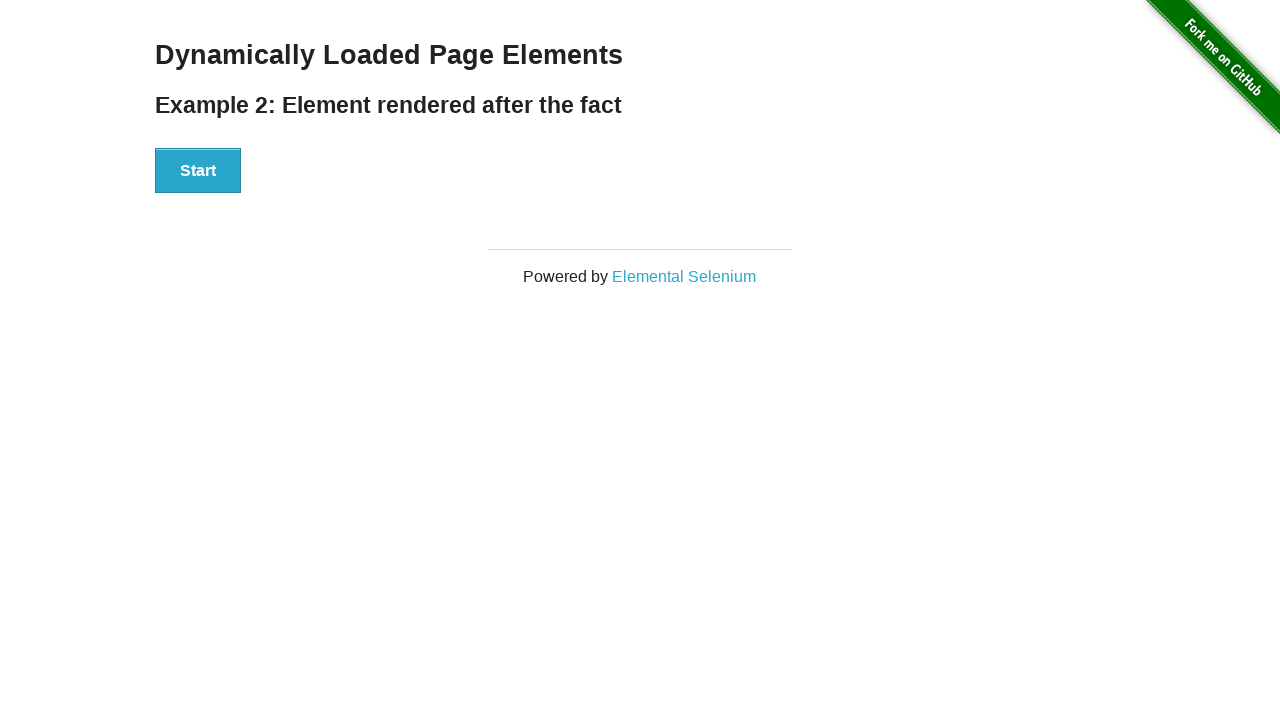

Waited for Start button to be visible
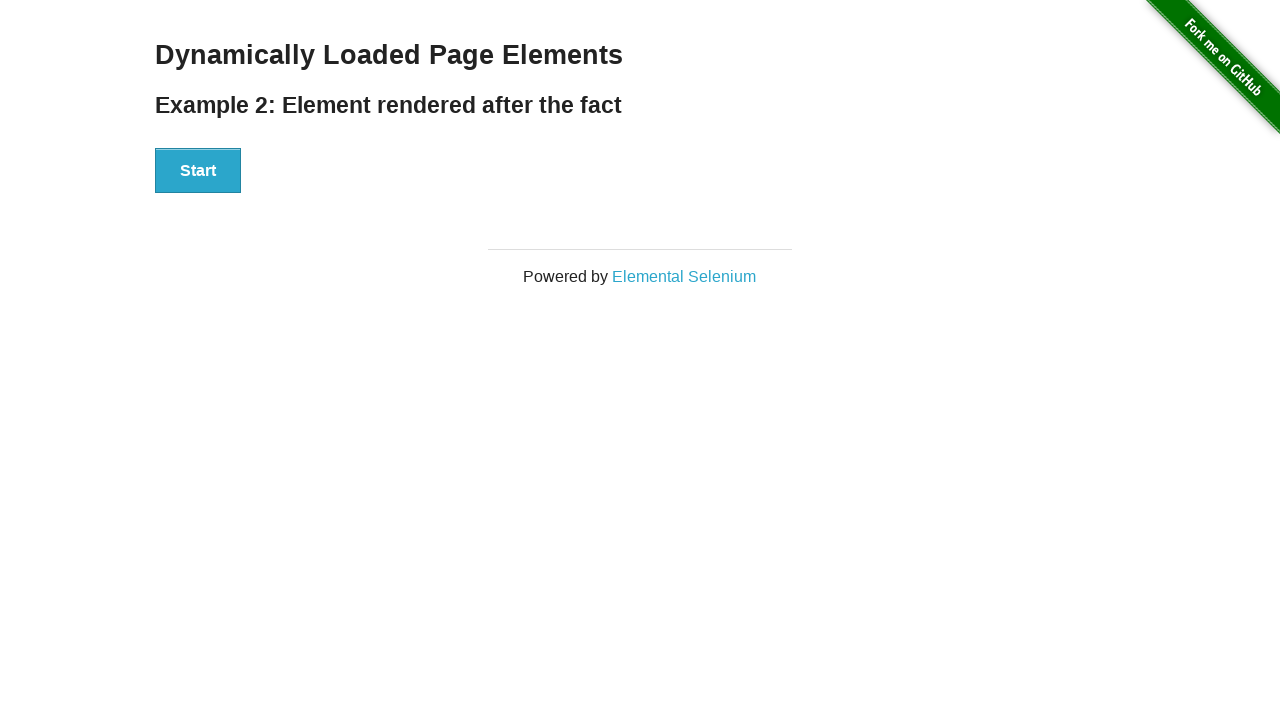

Clicked the Start button at (198, 171) on xpath=//button[text()='Start']
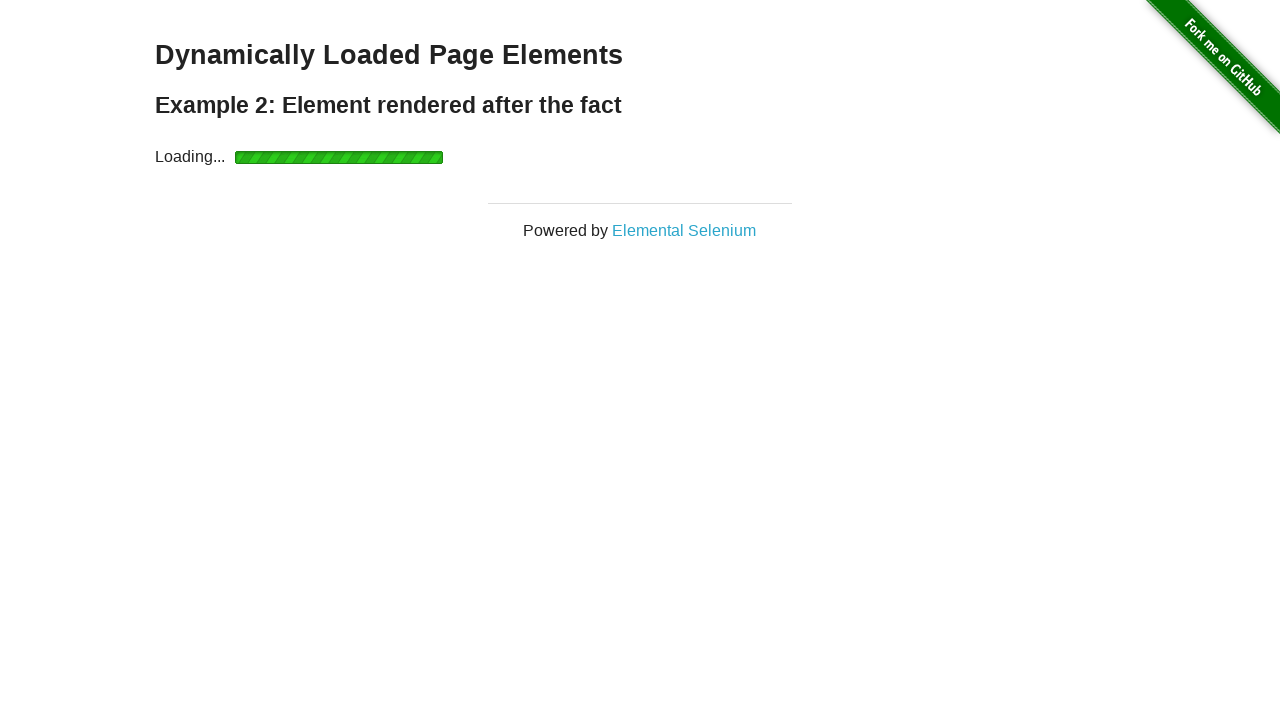

Waited for loading icon to become invisible
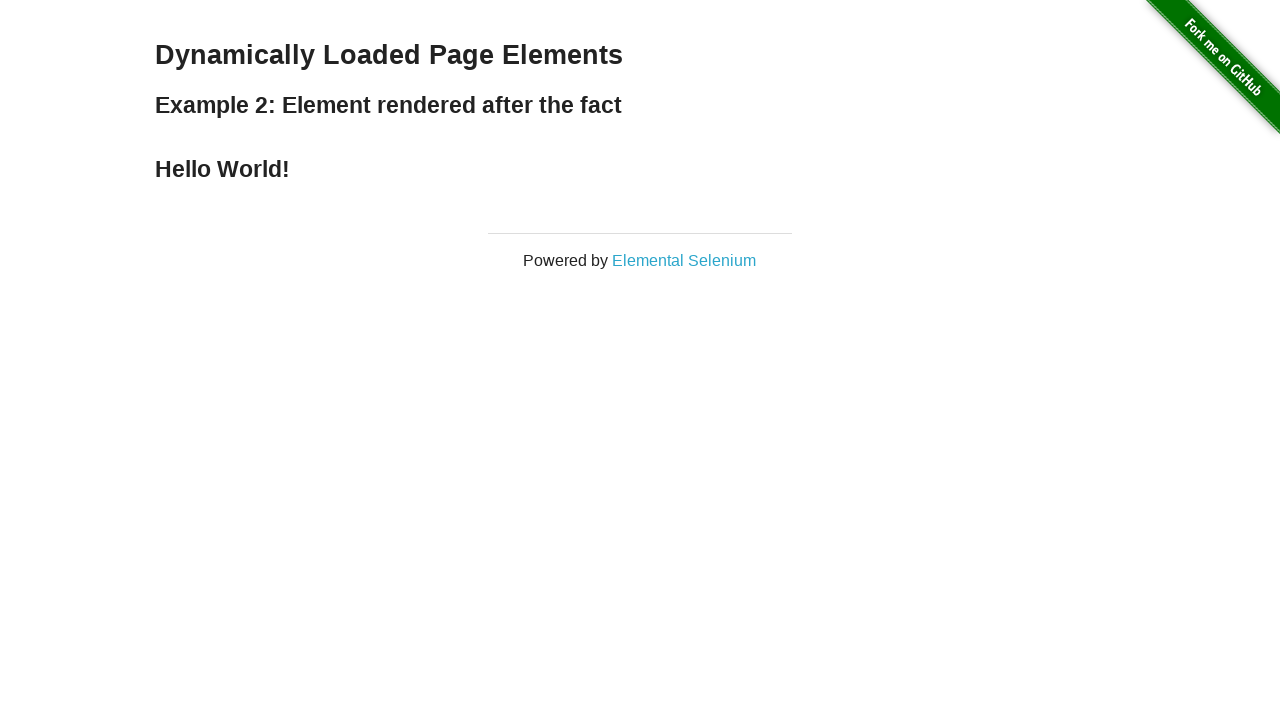

Waited for Hello World text to be visible
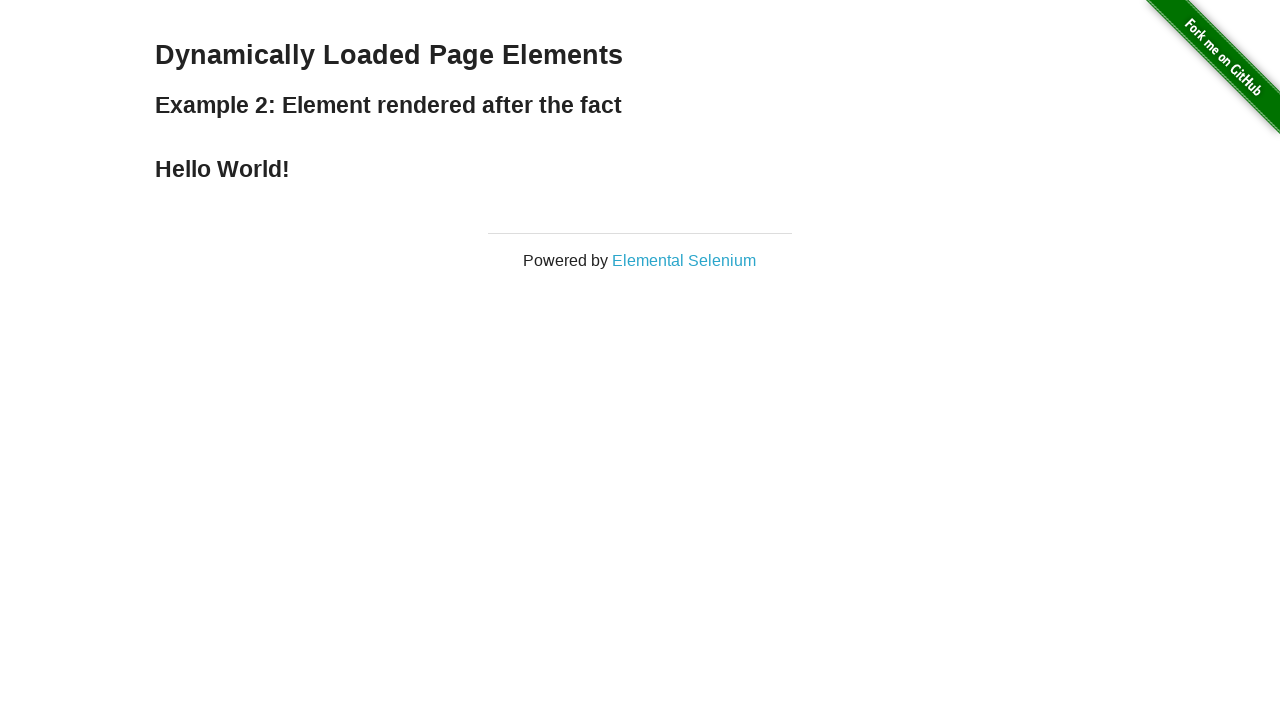

Verified Hello World text is visible
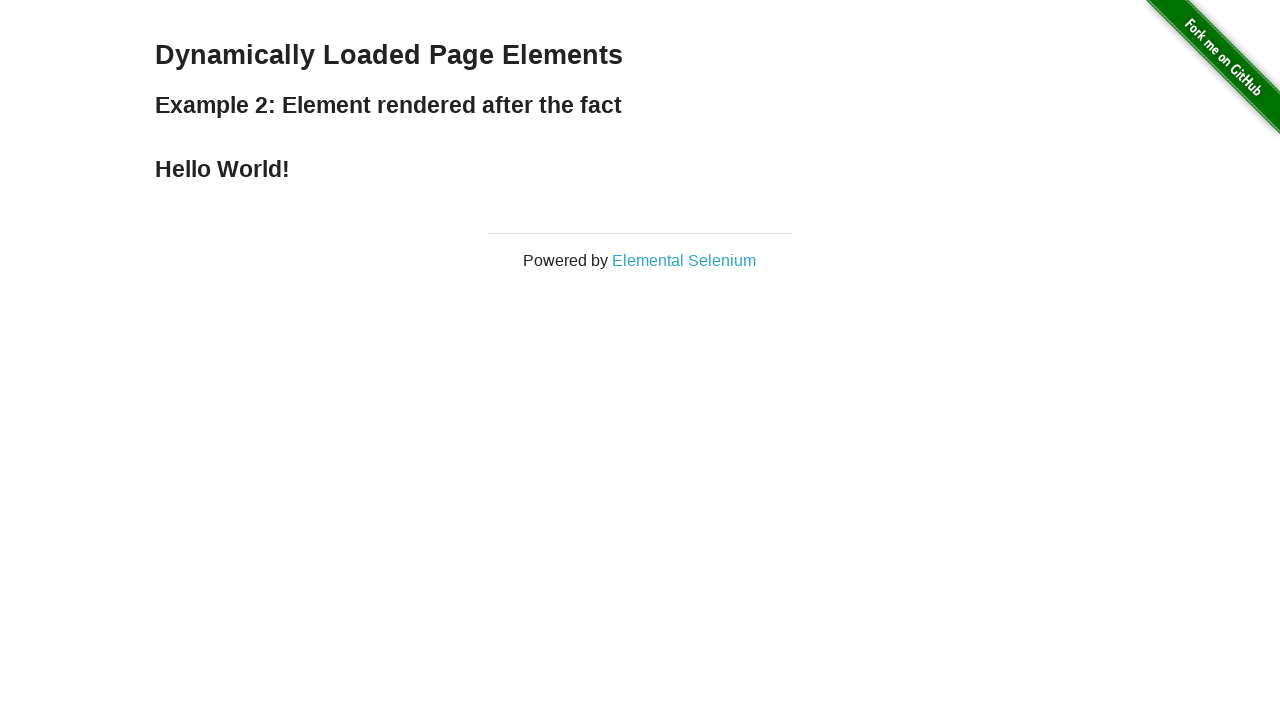

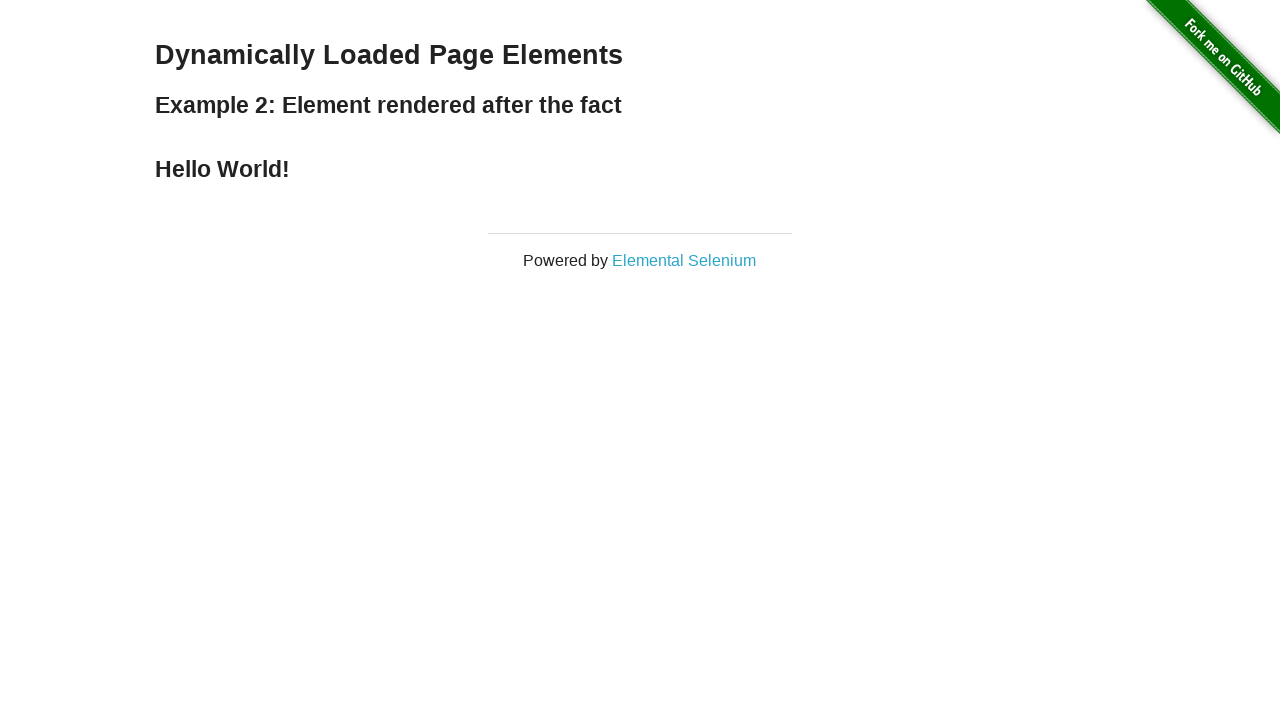